Navigates to a test application homepage and clicks on the Students navigation link

Starting URL: https://gravitymvctestapplication.azurewebsites.net/

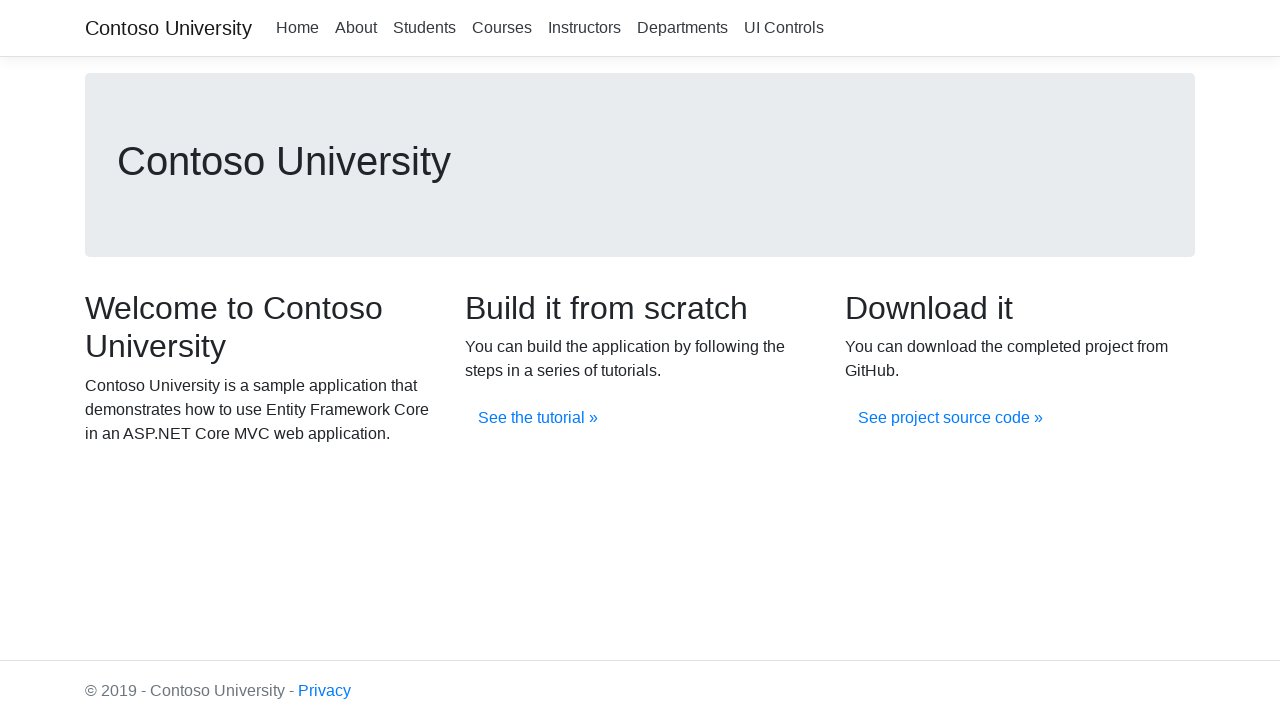

Clicked on the Students navigation link at (424, 28) on xpath=//a[.='Students']
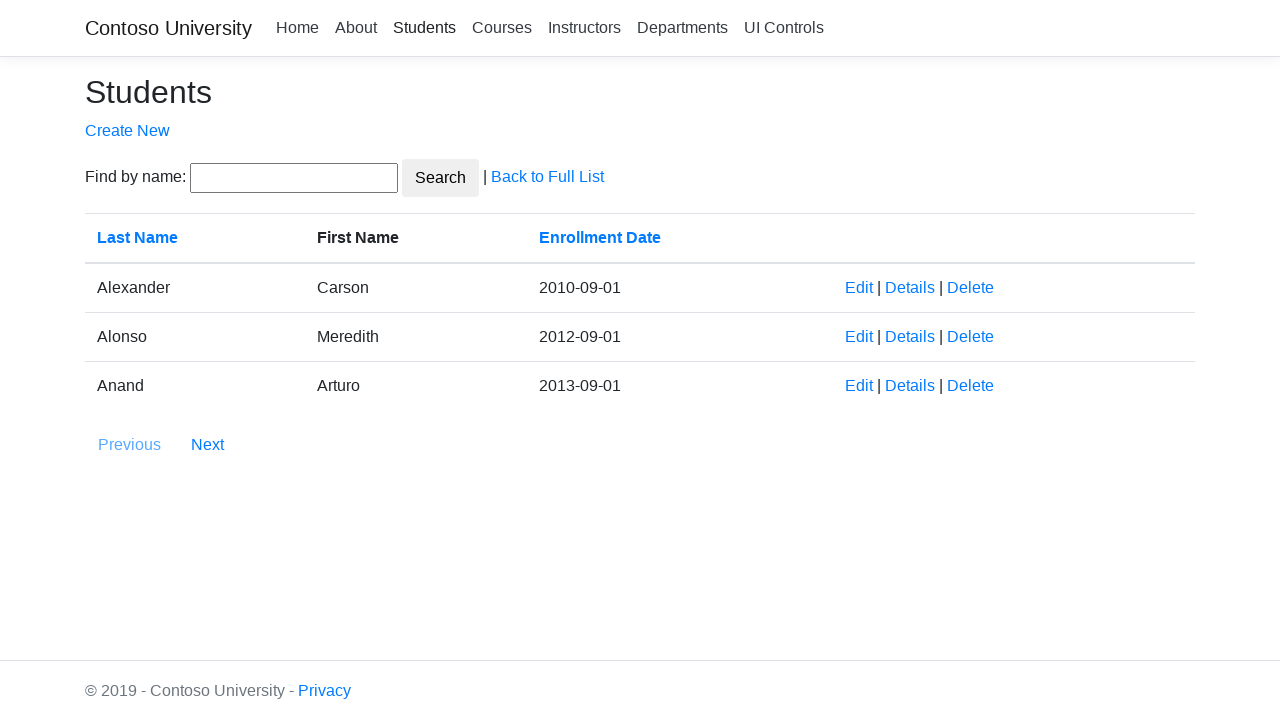

Waited for page to load (networkidle state)
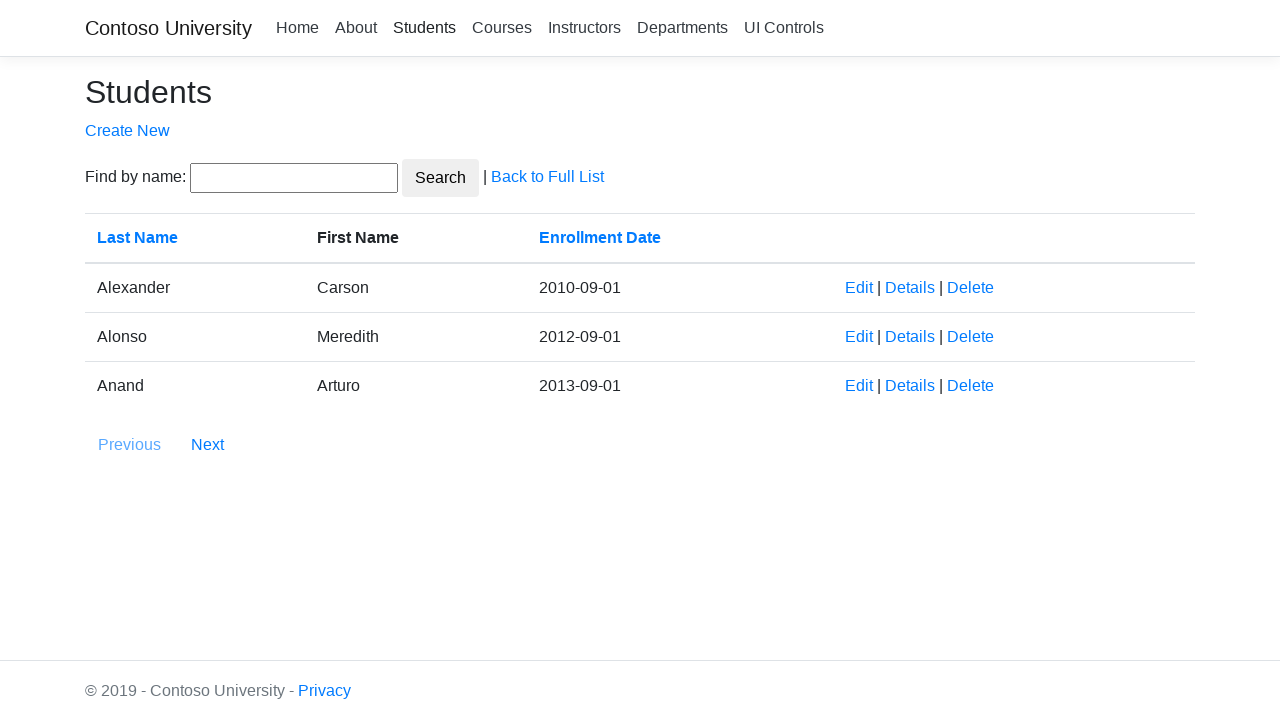

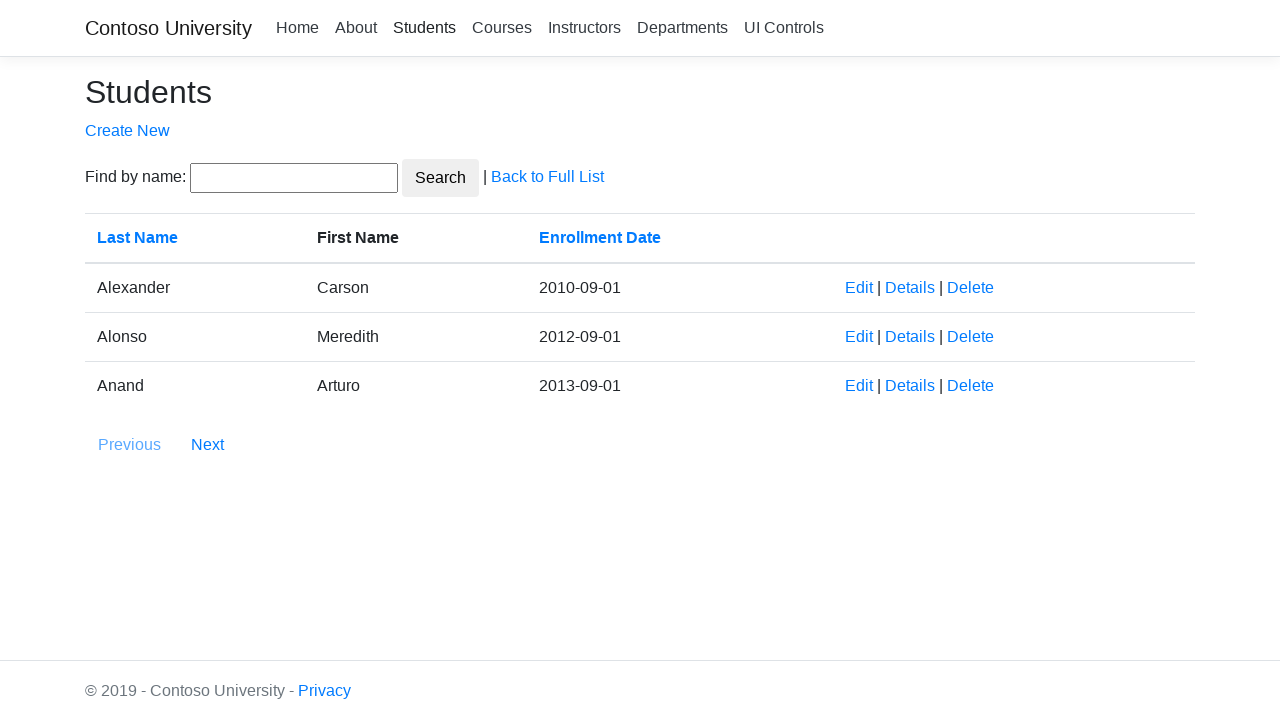